Tests popup window handling by opening a popup window, switching to it, and closing only the child window while keeping the parent window open

Starting URL: http://omayo.blogspot.com

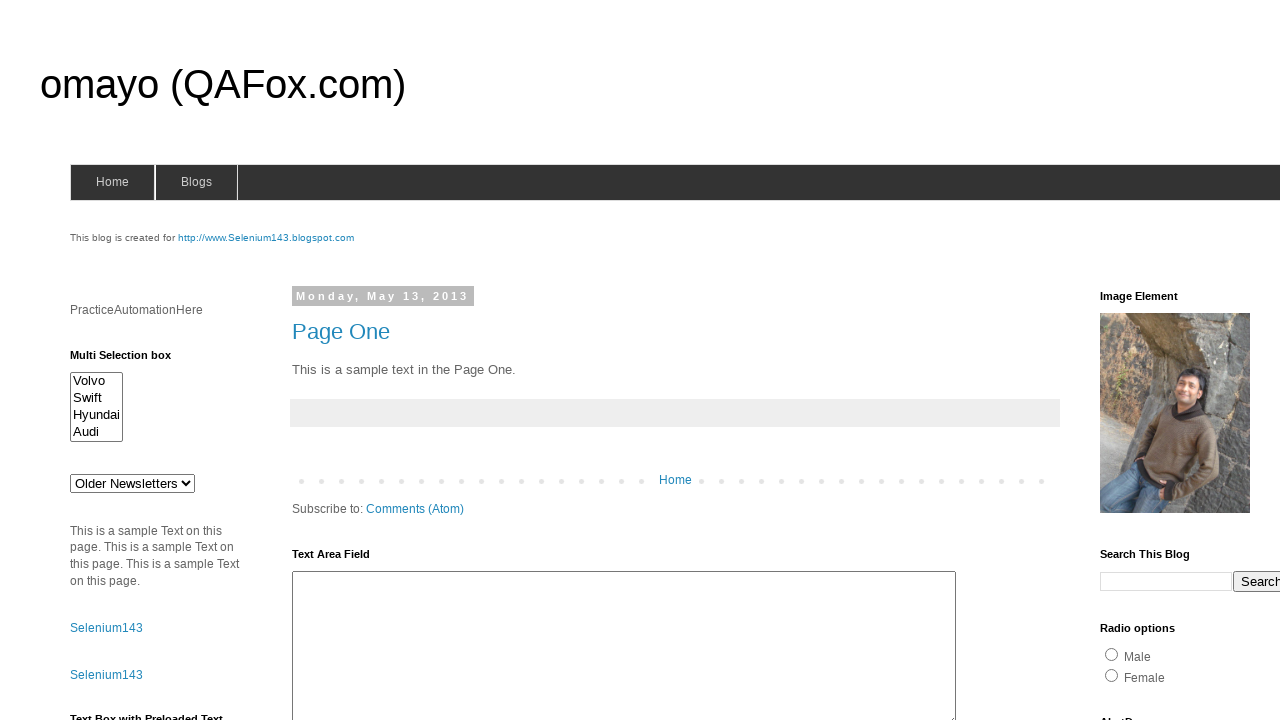

Scrolled to popup link element
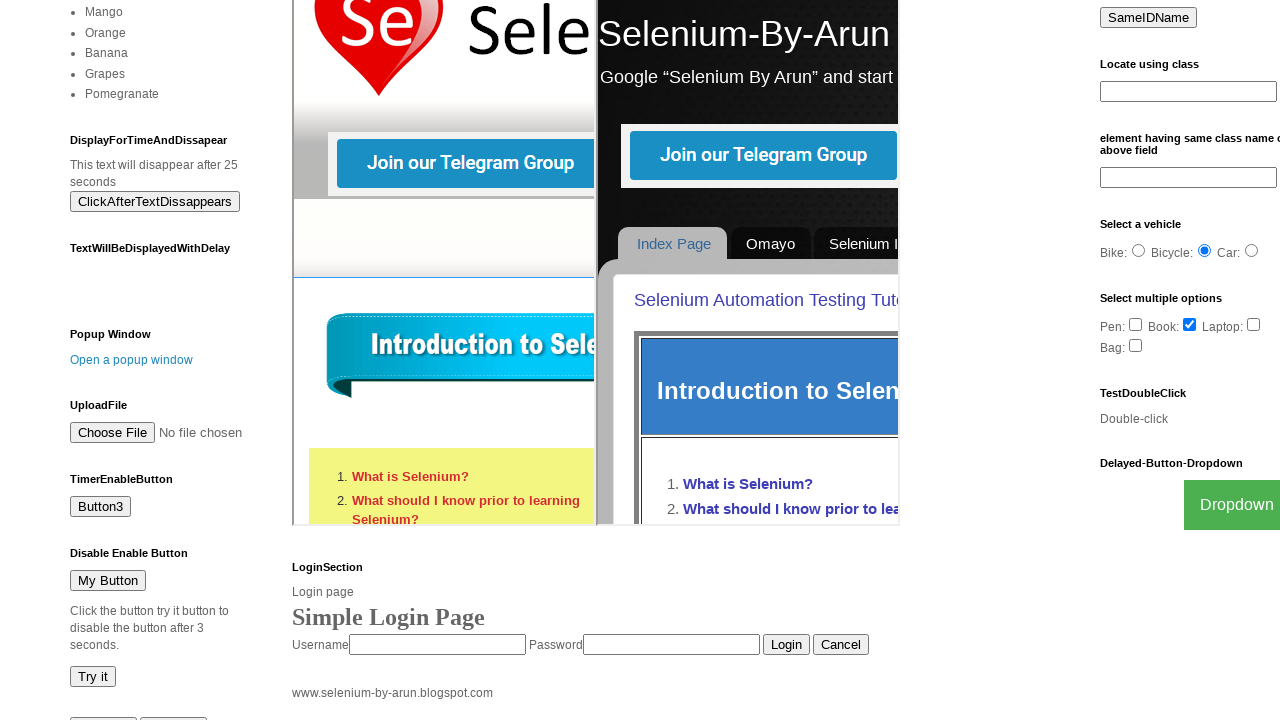

Clicked popup link to open new window at (132, 360) on a:has-text('Open a popup window')
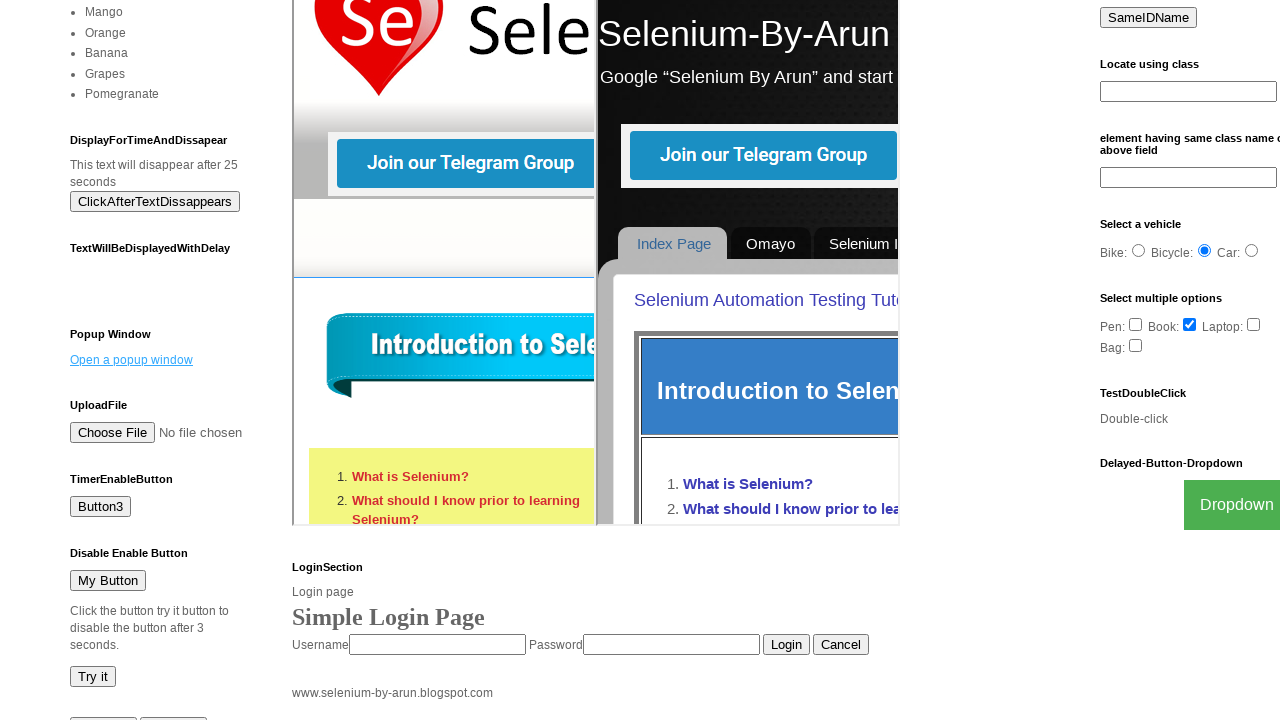

Captured reference to popup window
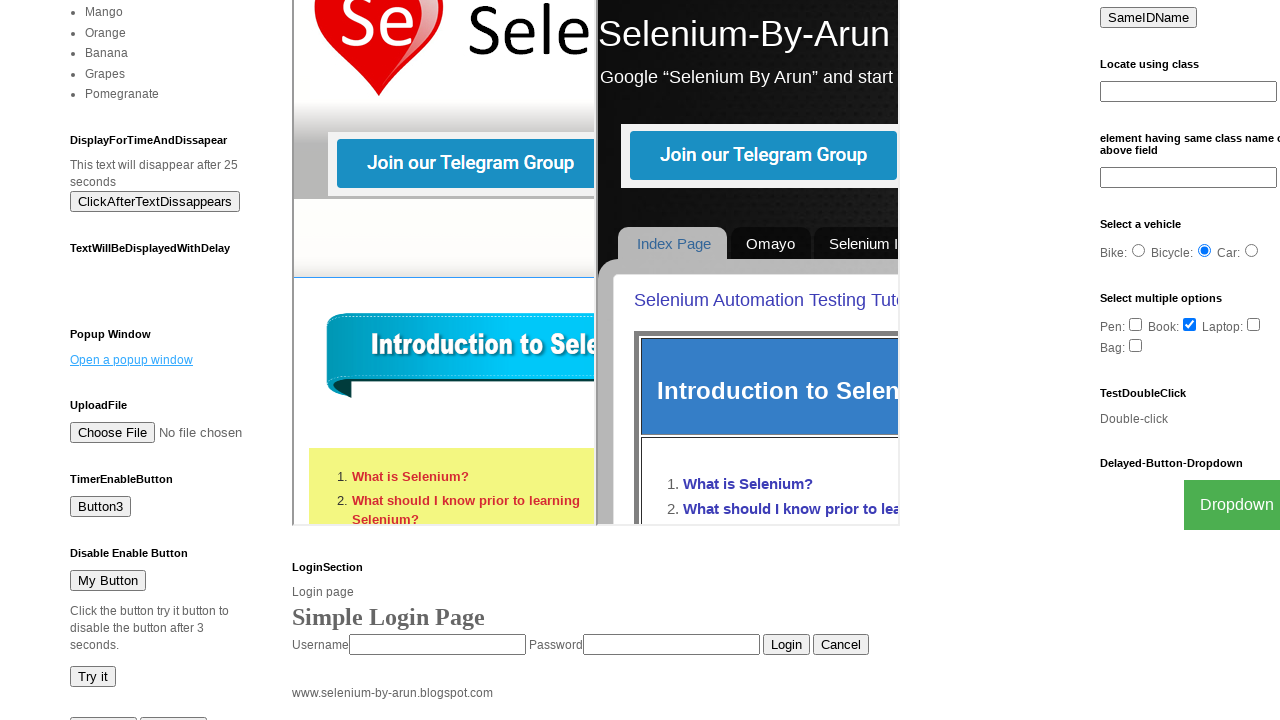

Closed popup window while keeping parent window open
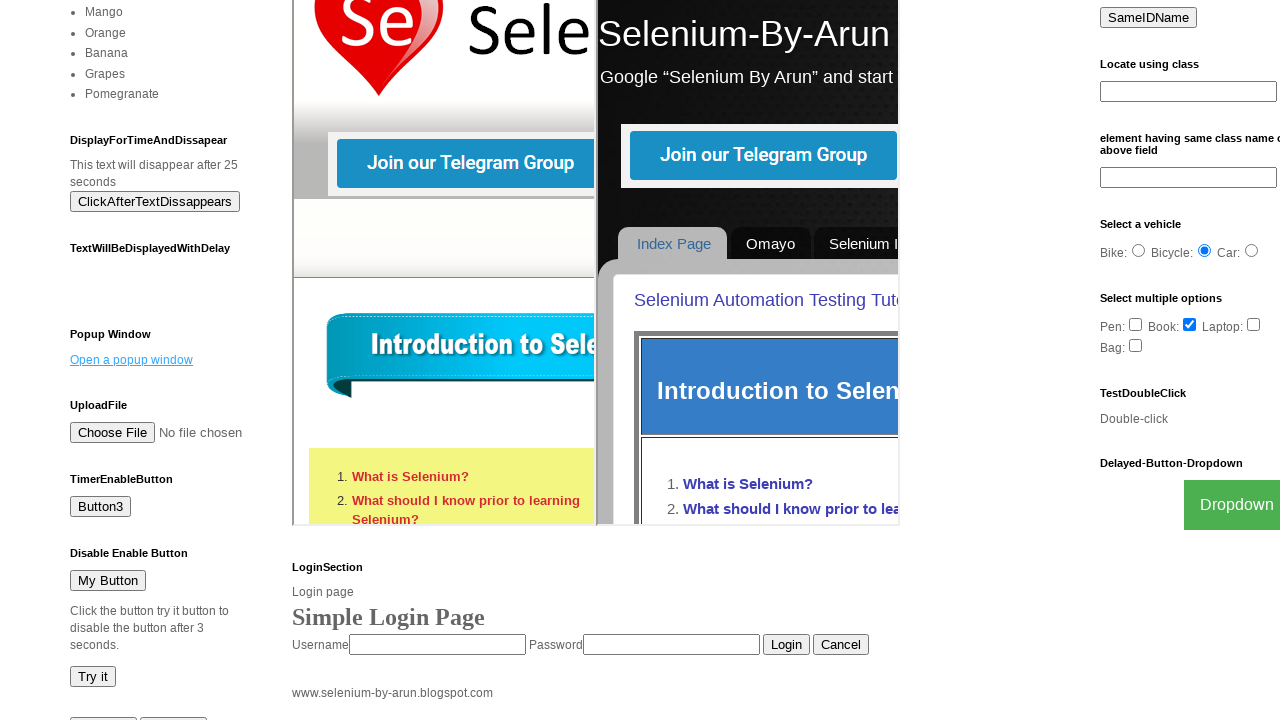

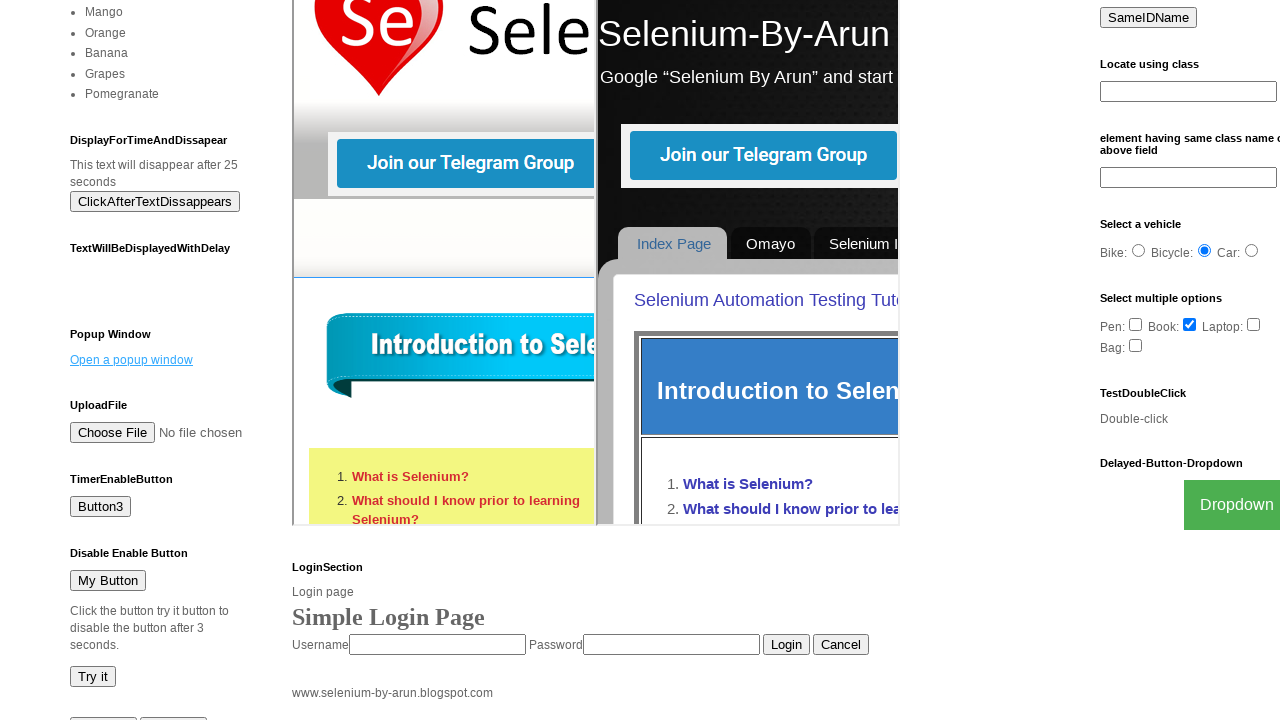